Tests iframe handling by switching to a frame and entering text into an input field within that frame

Starting URL: https://demo.automationtesting.in/Frames.html

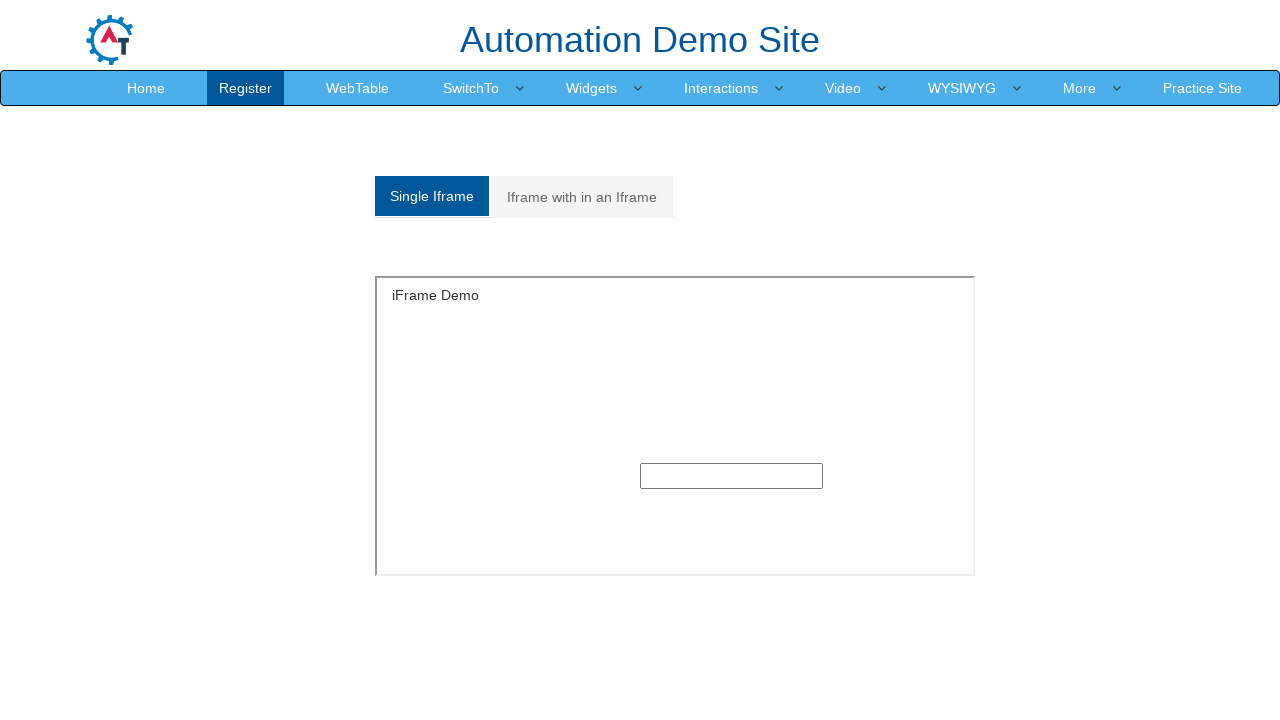

Located iframe with name 'SingleFrame'
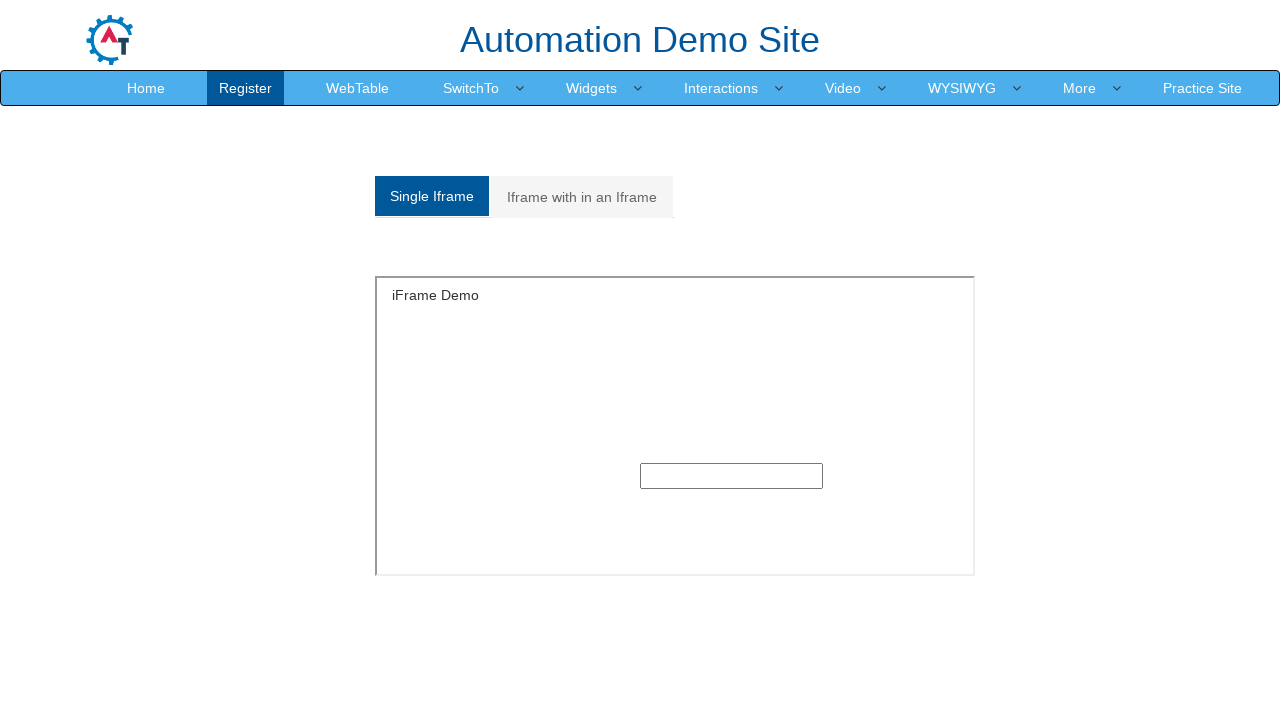

Entered 'Roshan' into text input field within iframe on iframe[name='SingleFrame'] >> internal:control=enter-frame >> input[type='text']
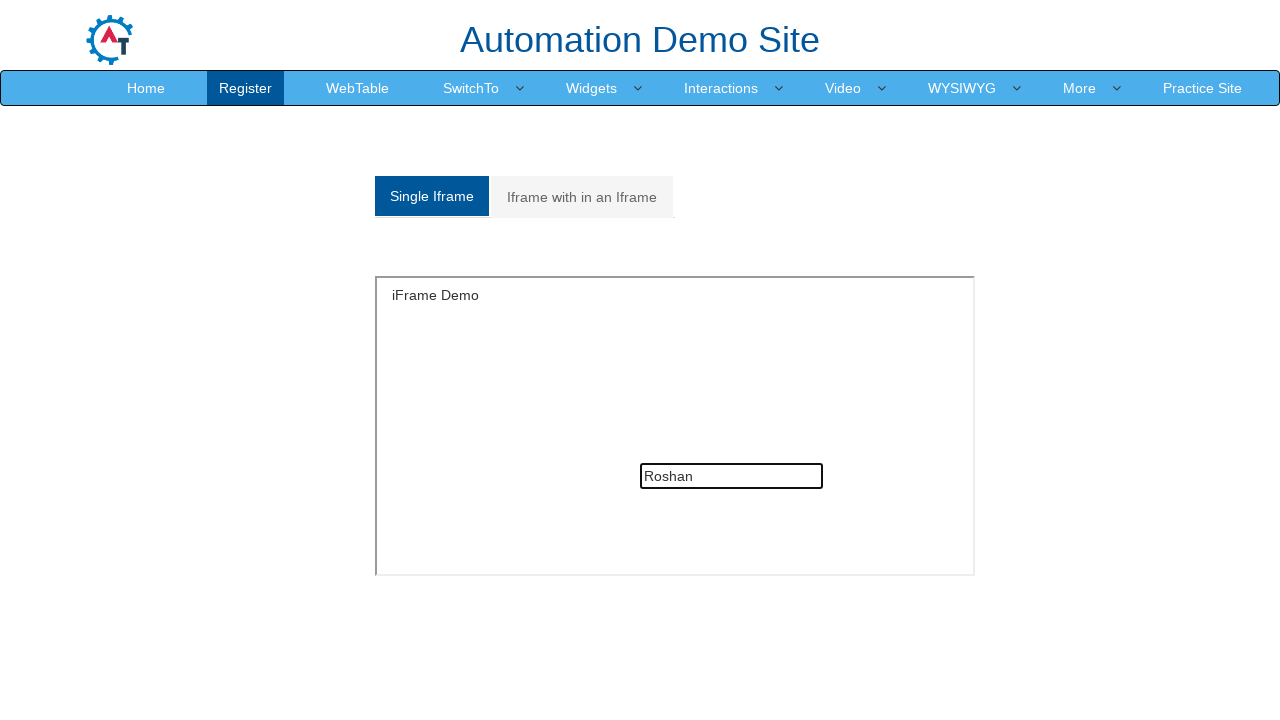

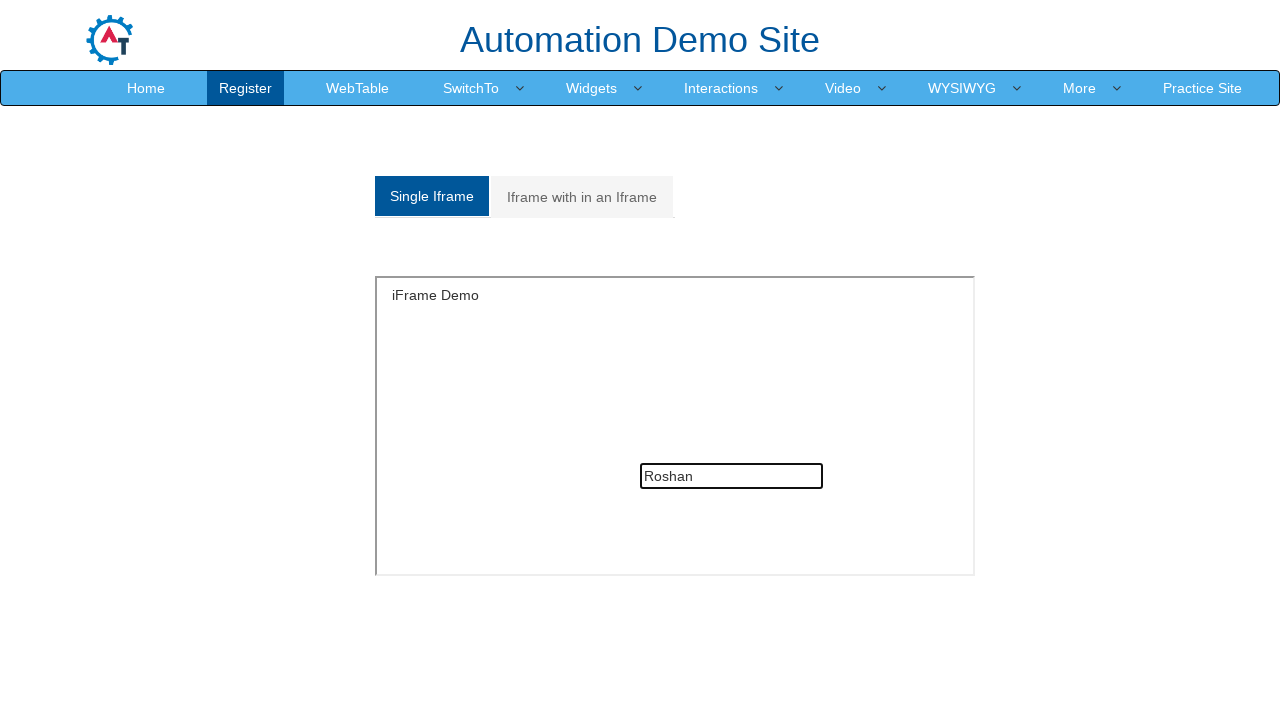